Navigates to a forms demo page and verifies the presence of a dropdown menu element

Starting URL: http://www.echoecho.com/htmlforms11.htm

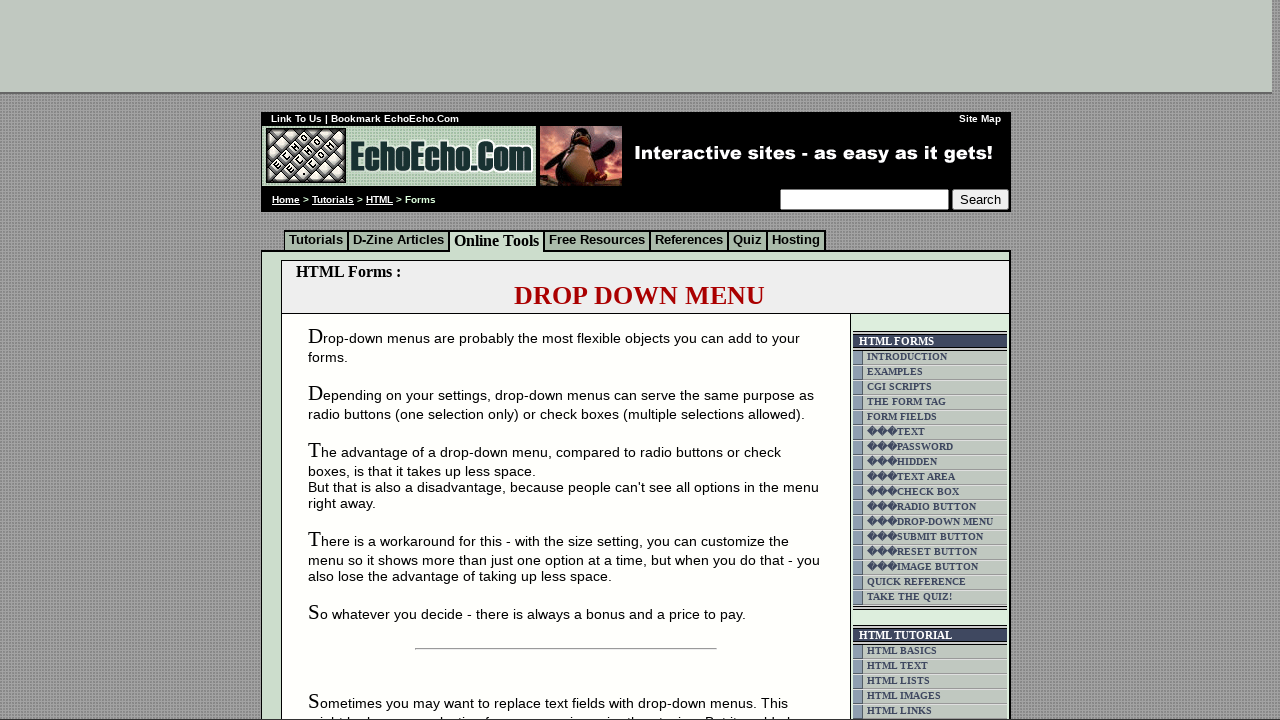

Navigated to forms demo page
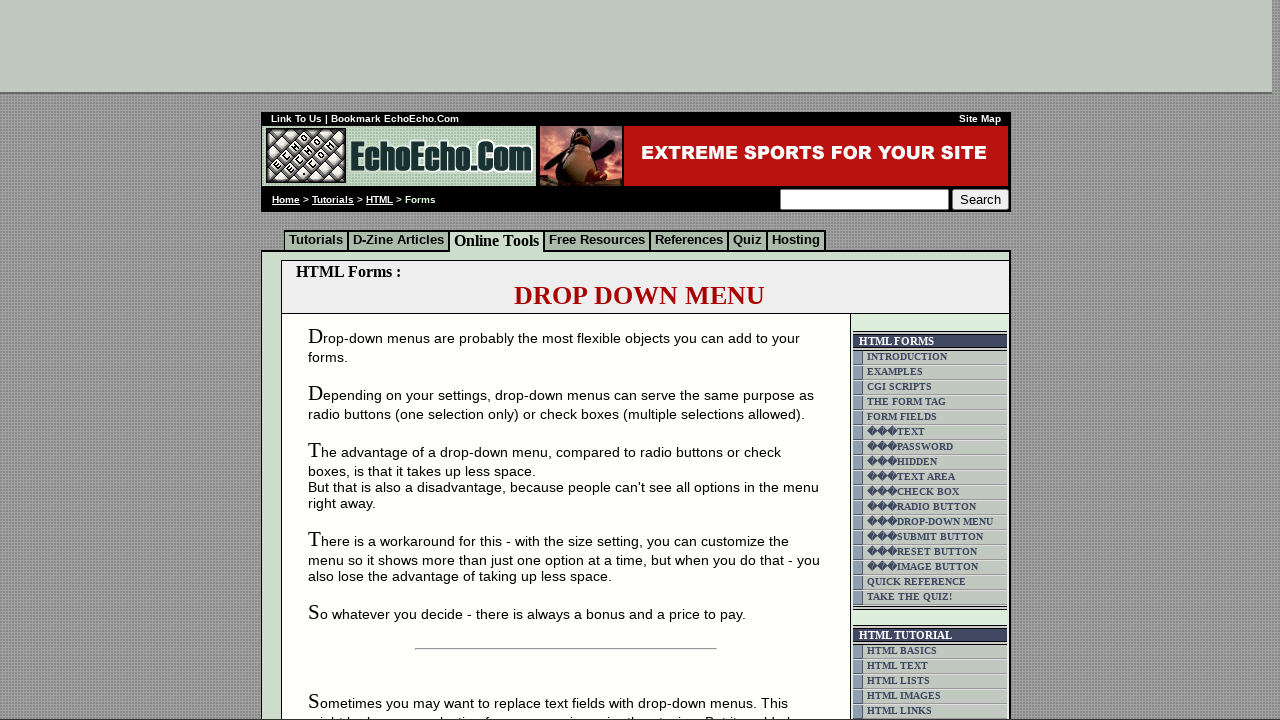

Verified presence of dropdown menu element
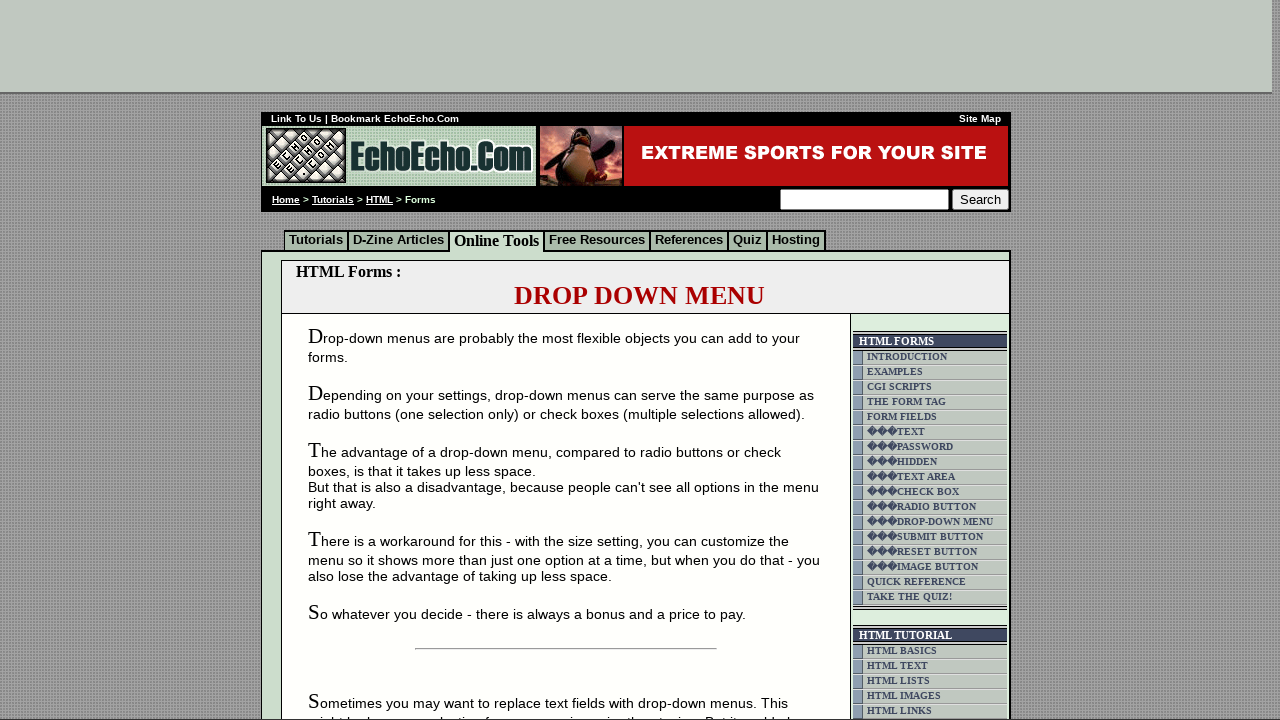

Printed dropdown existence result
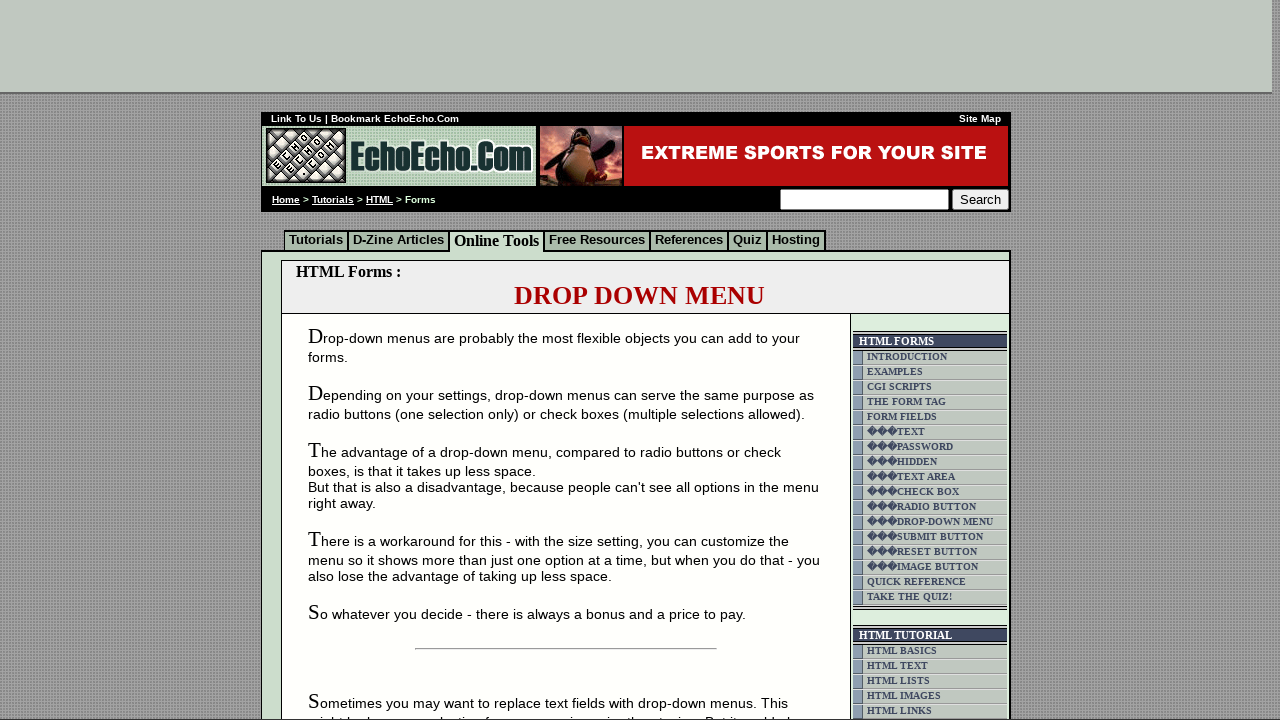

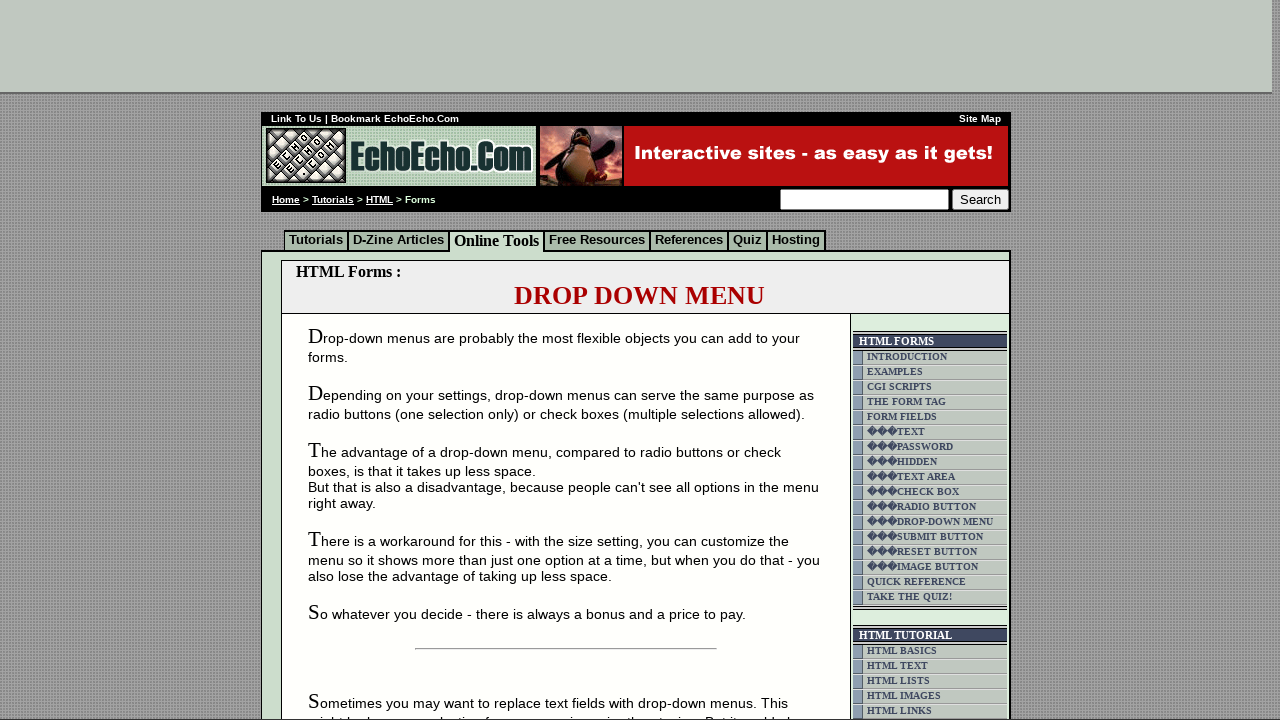